Tests the search functionality by entering a search term and verifying that the displayed results are filtered correctly

Starting URL: https://rahulshettyacademy.com/seleniumPractise/#/offers

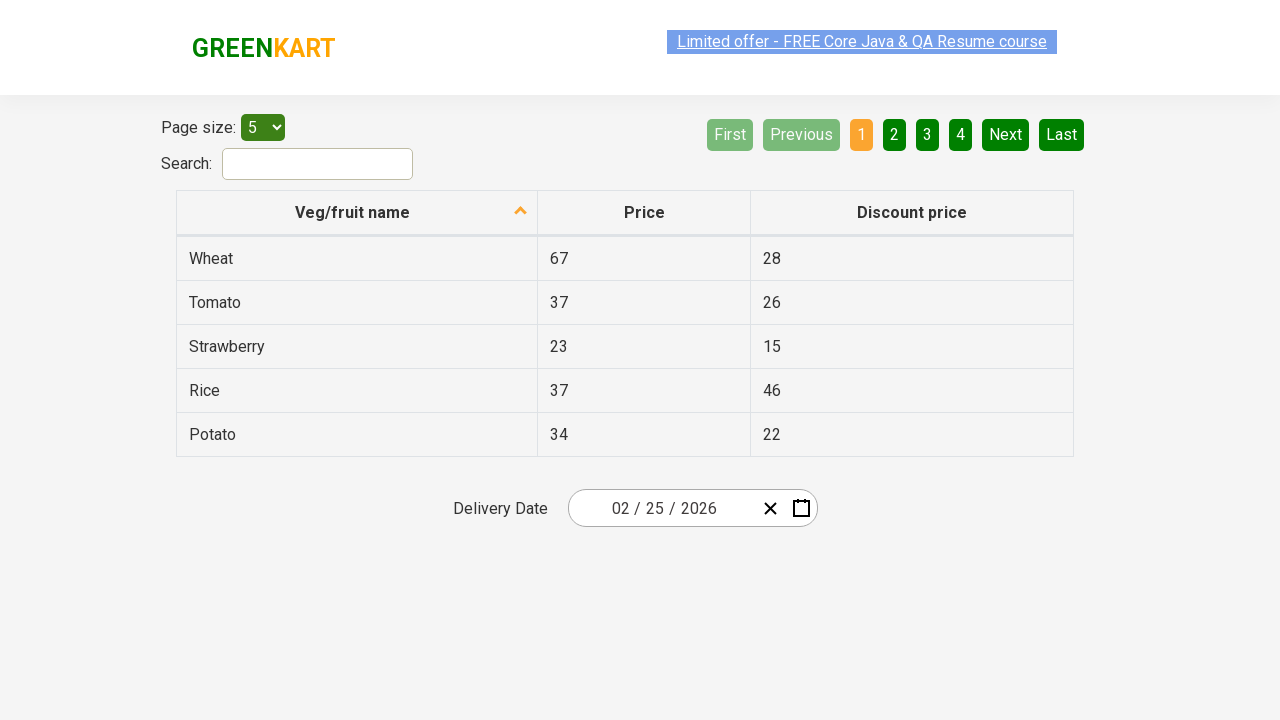

Filled search field with 'ri' on #search-field
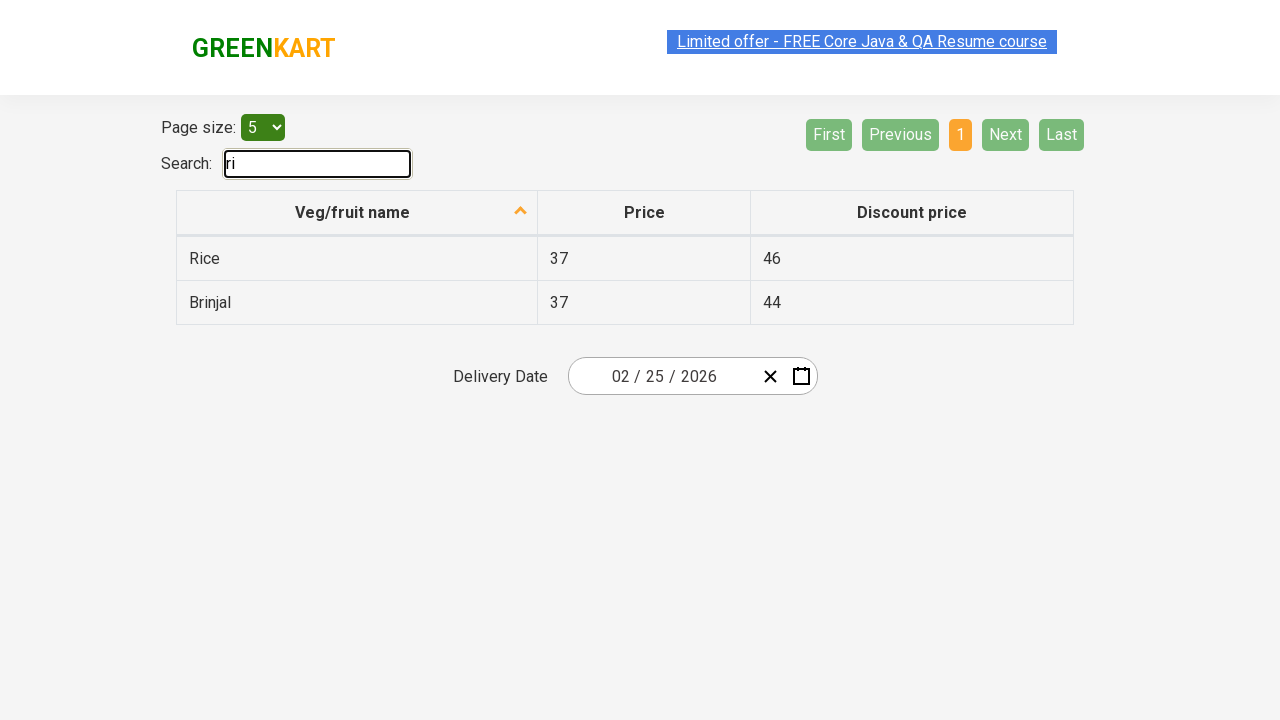

Waited 1000ms for search results to filter
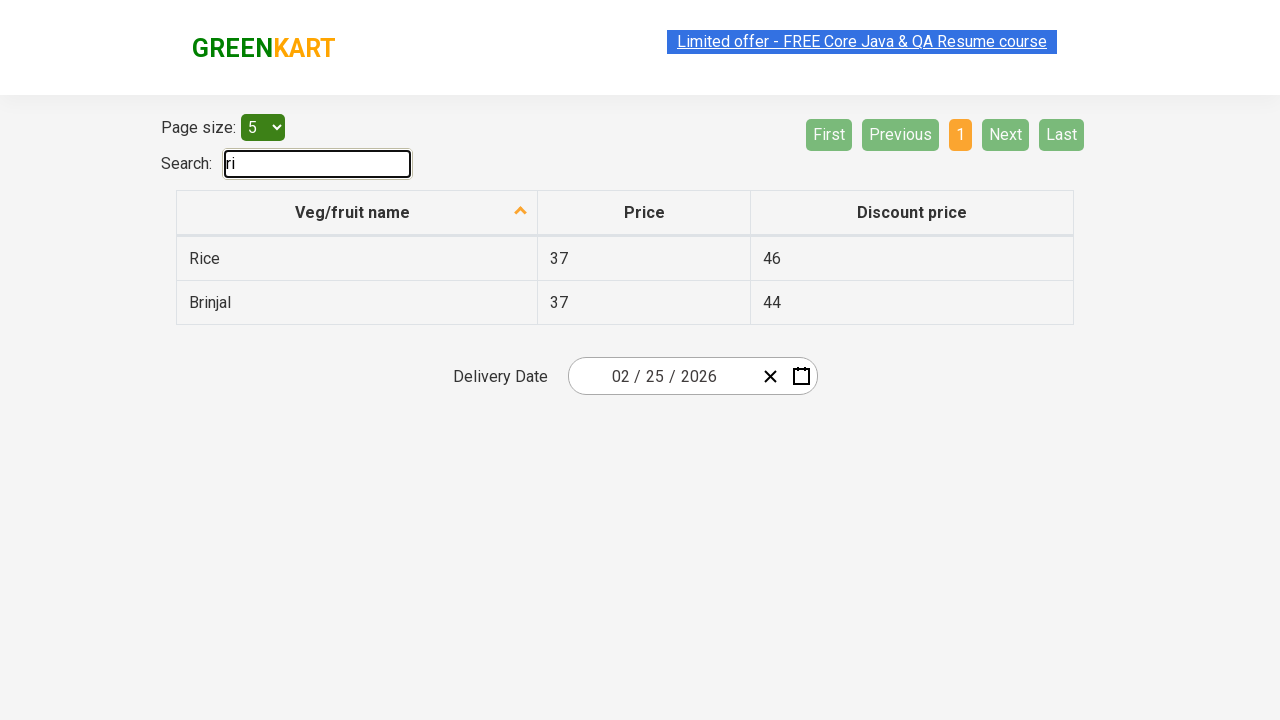

Located all filtered result elements
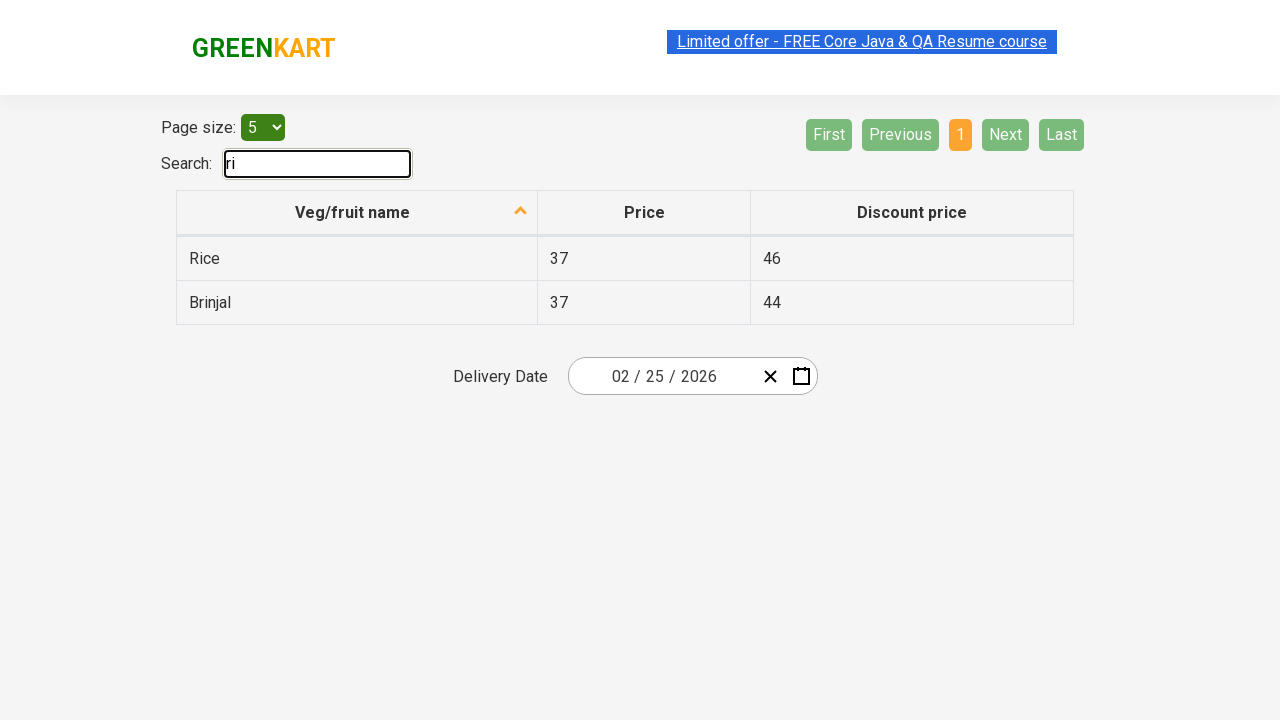

Verified result 'rice' contains search term 'ri'
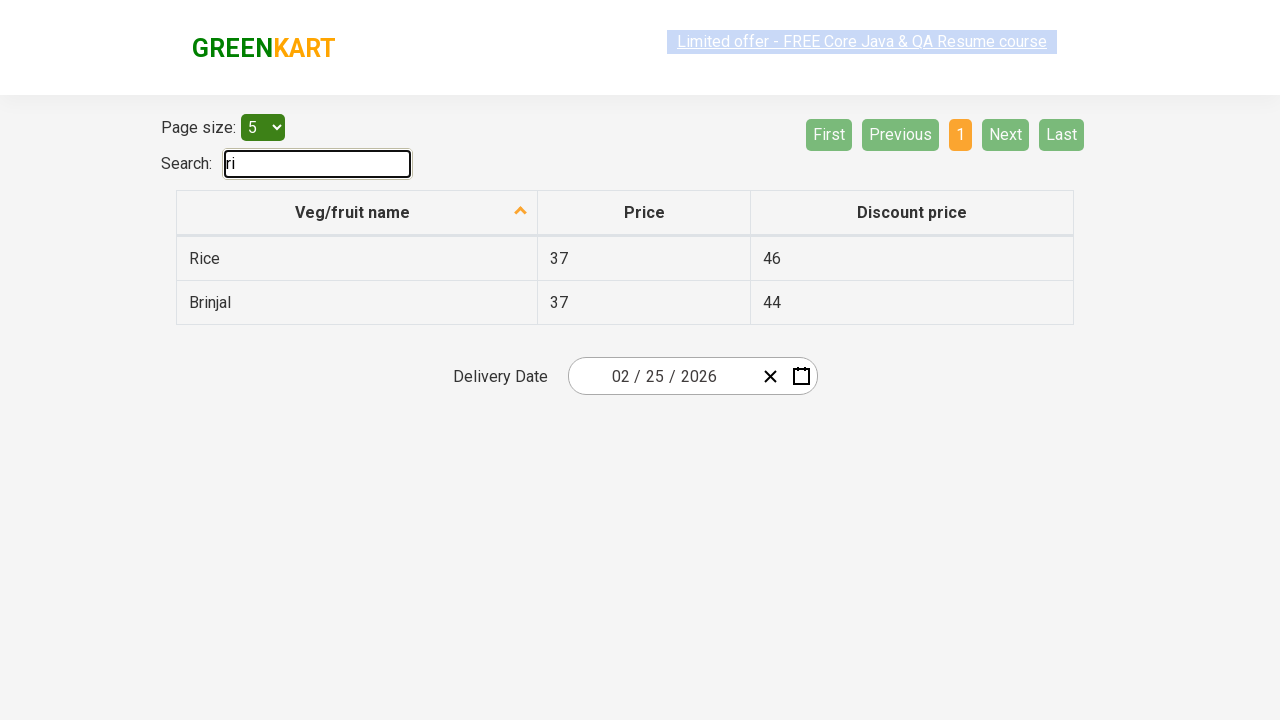

Verified result 'brinjal' contains search term 'ri'
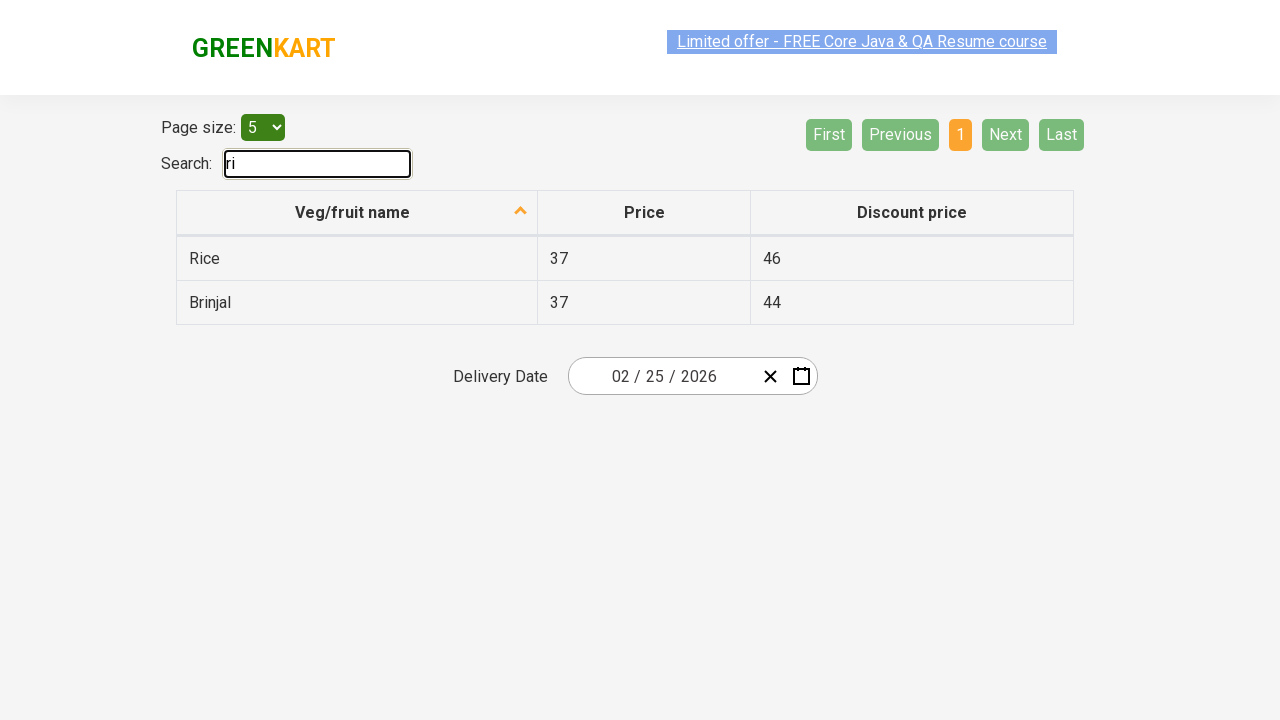

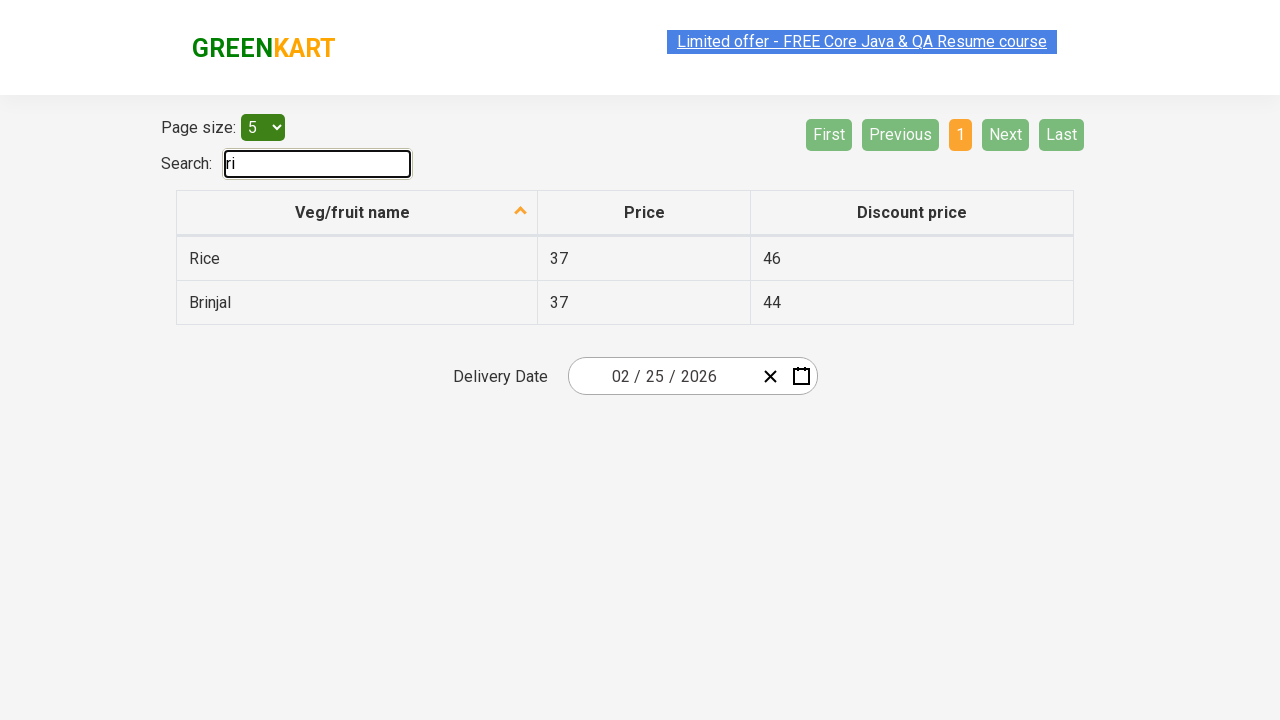